Navigates to Dropbox website and retrieves the page title

Starting URL: https://www.dropbox.com/

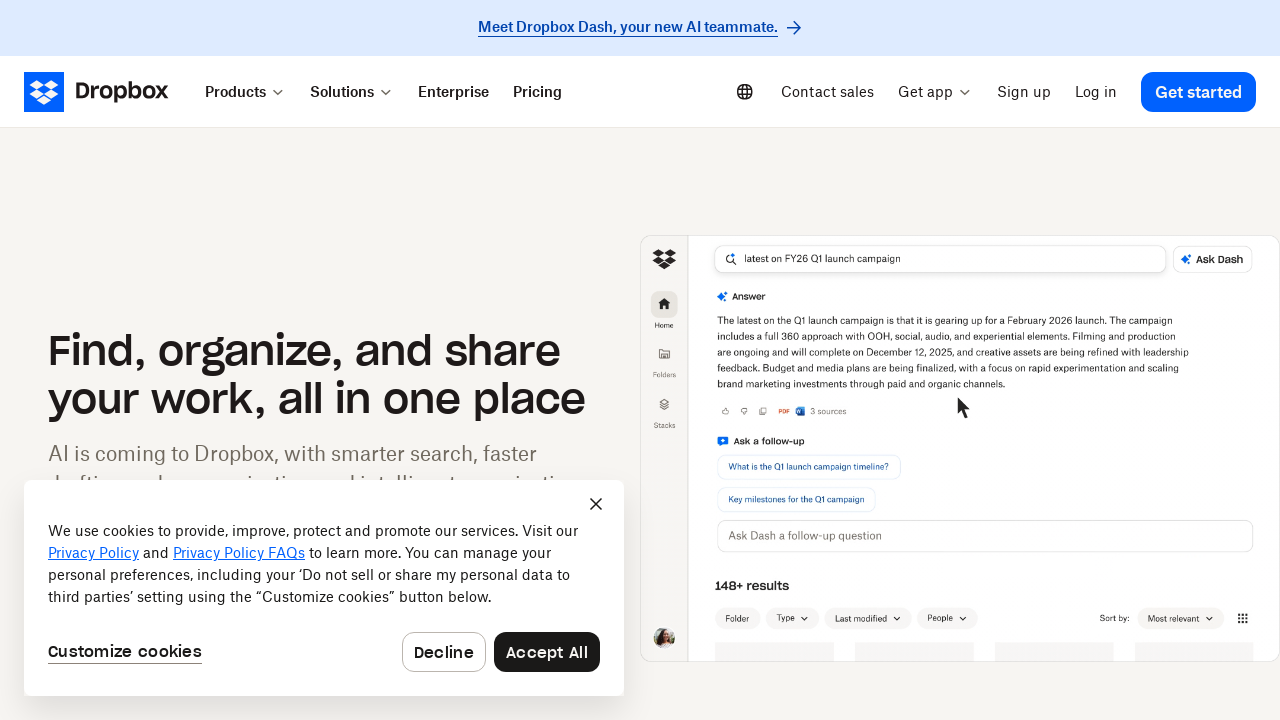

Navigated to Dropbox website
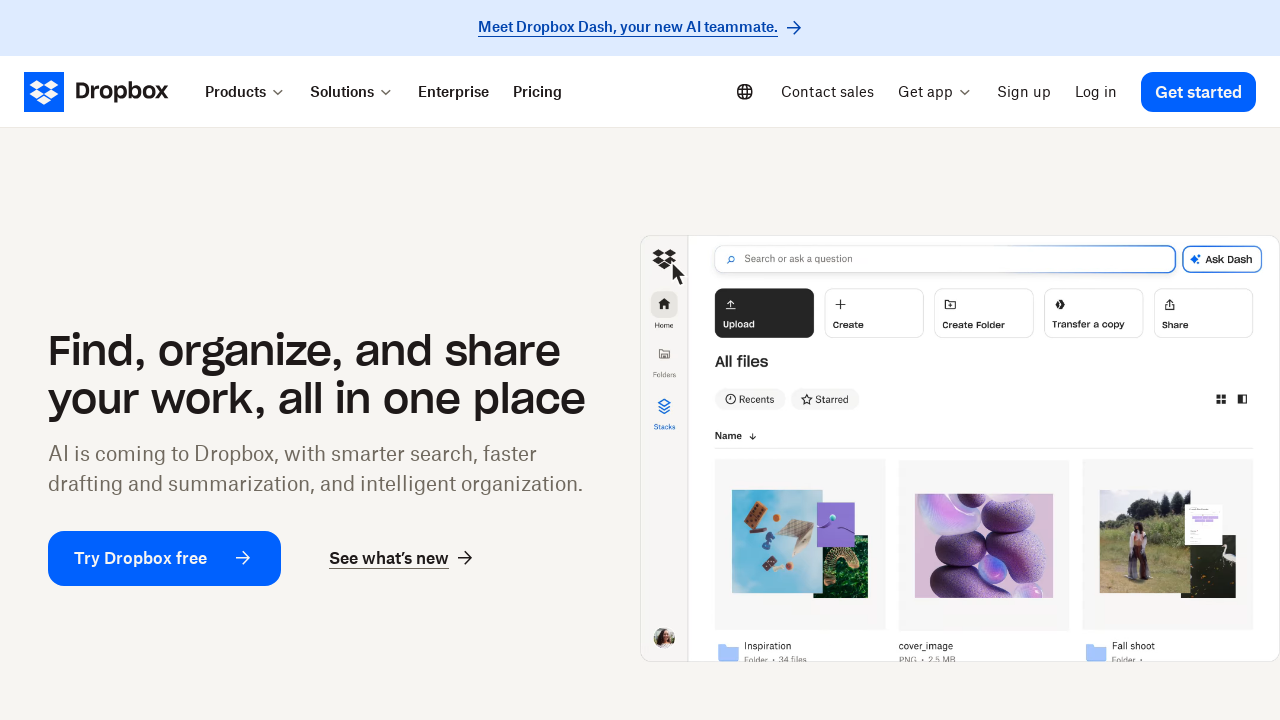

Retrieved page title: Dropbox.com
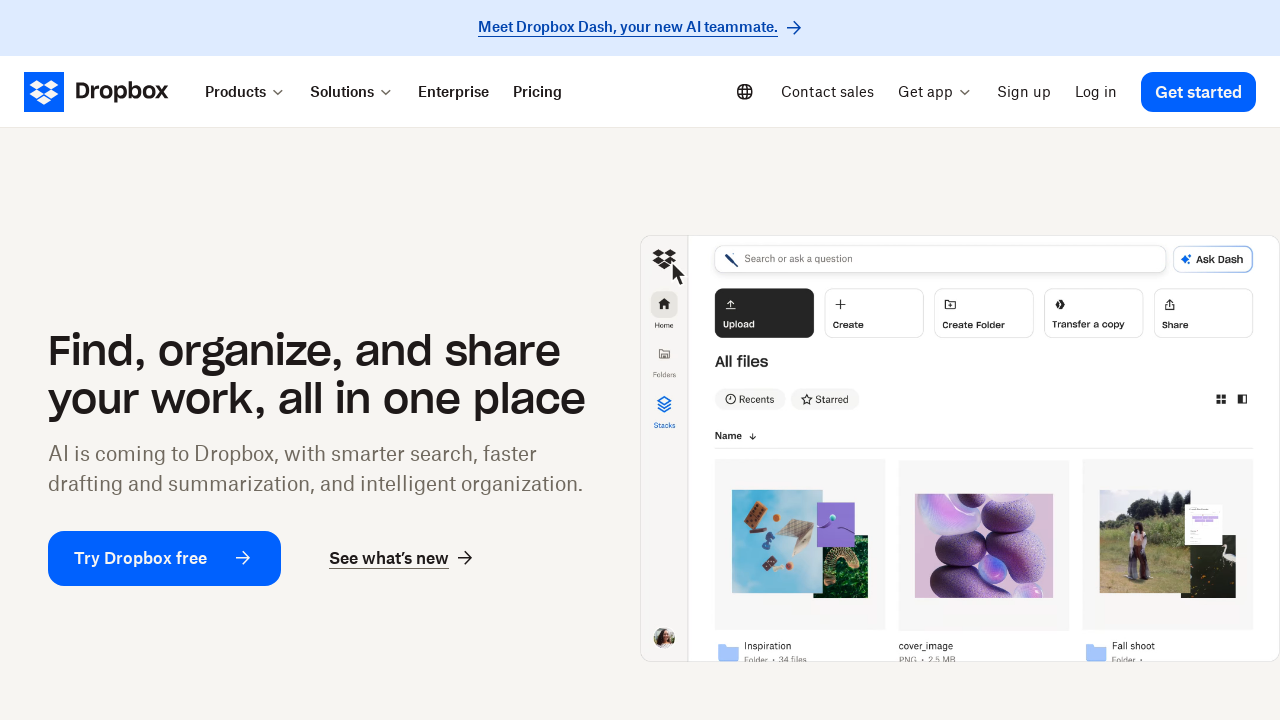

Waited 3999ms to observe the page
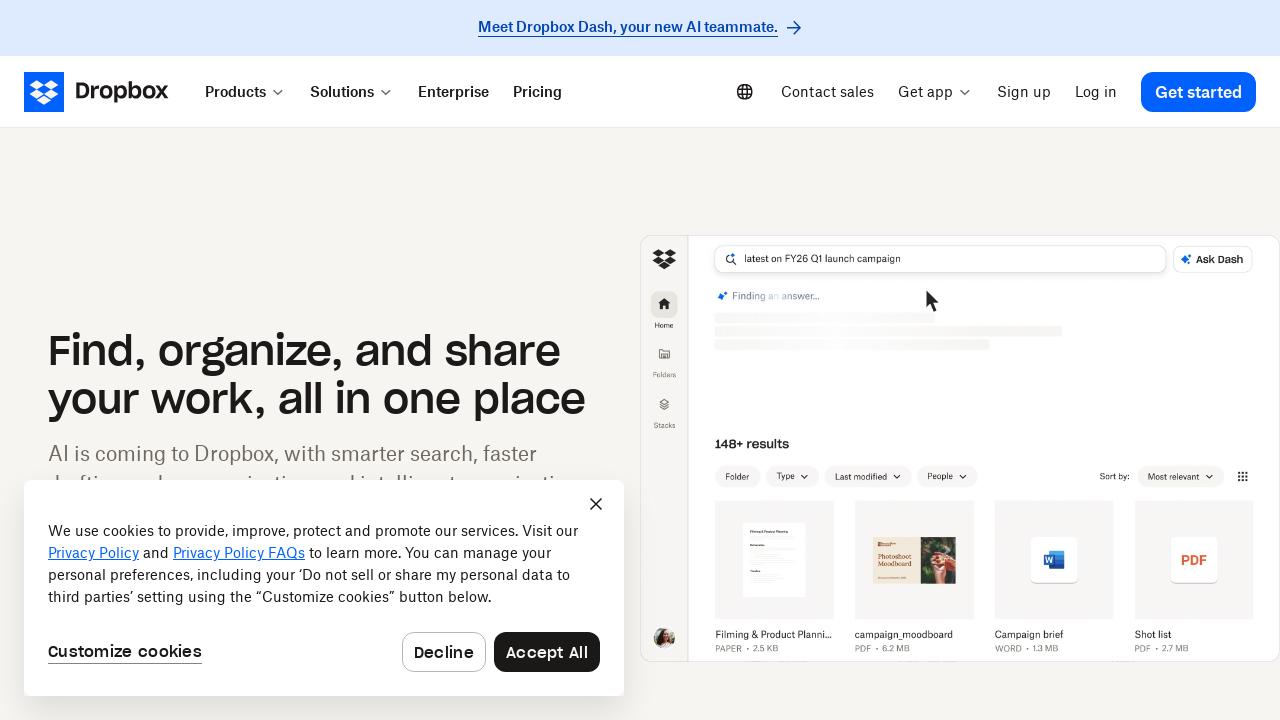

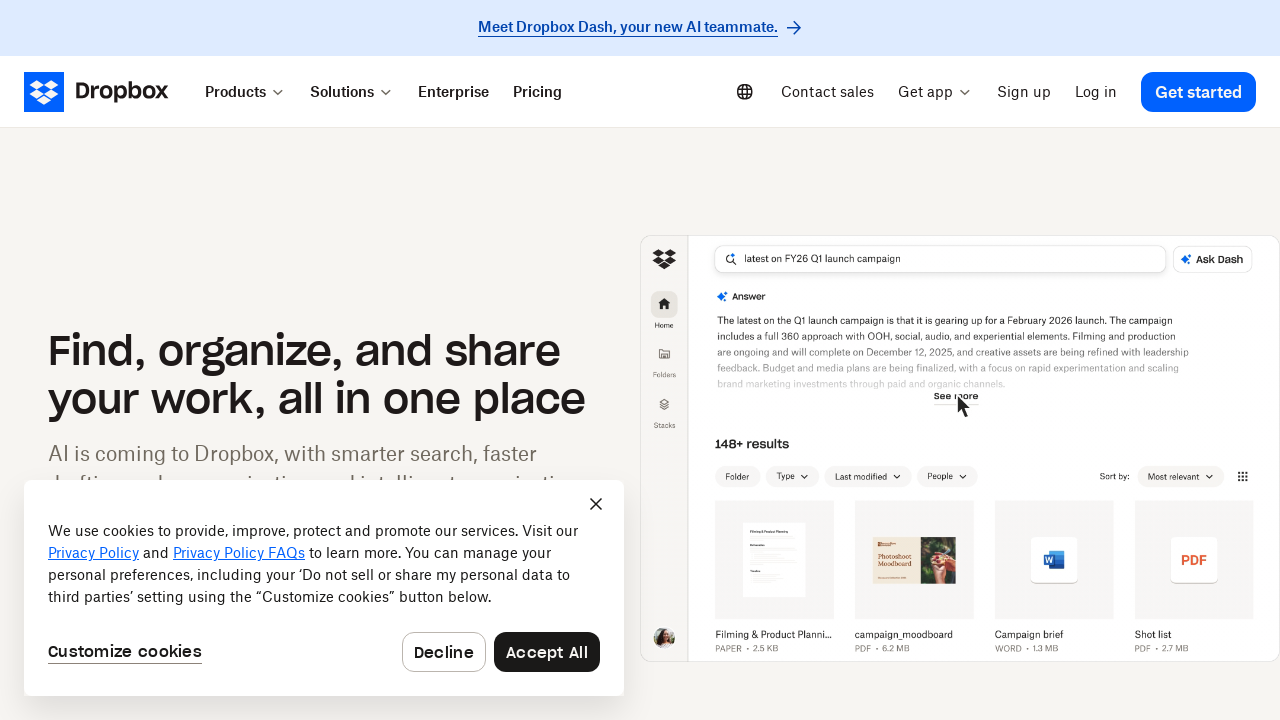